Tests radio button functionality by selecting the "Si" option

Starting URL: https://thefreerangetester.github.io/sandbox-automation-testing/

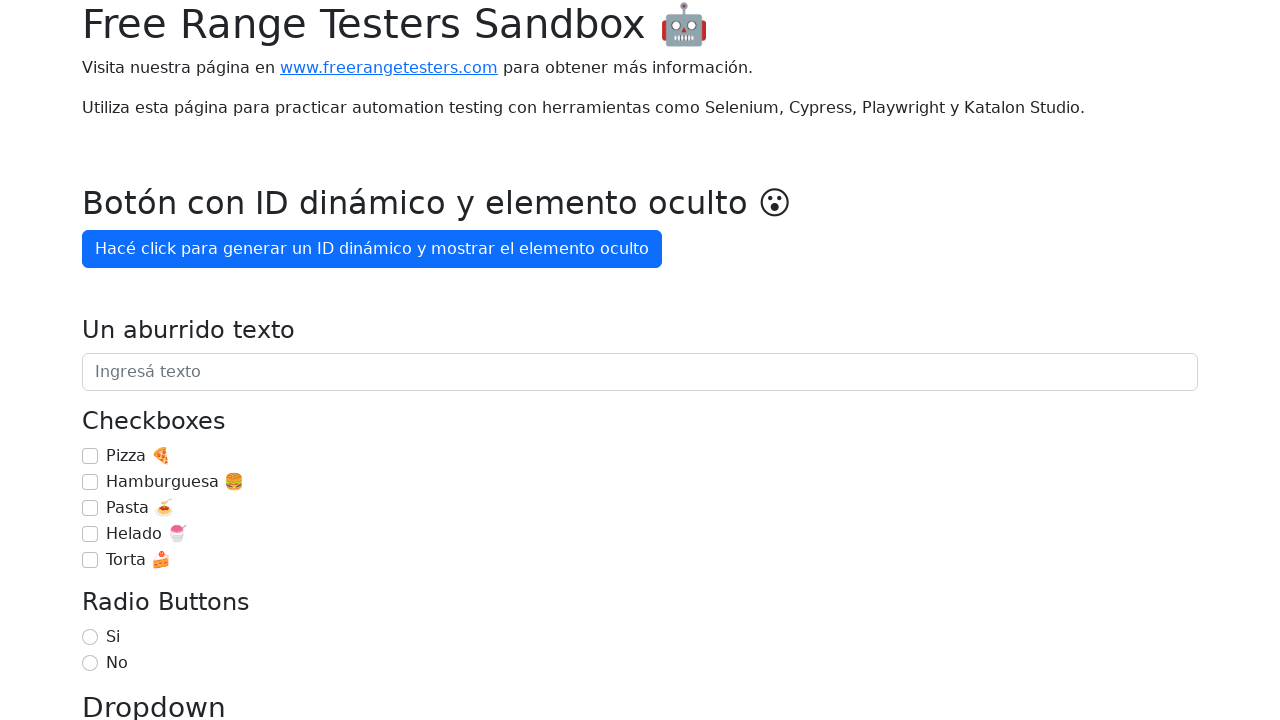

Navigated to sandbox automation testing page
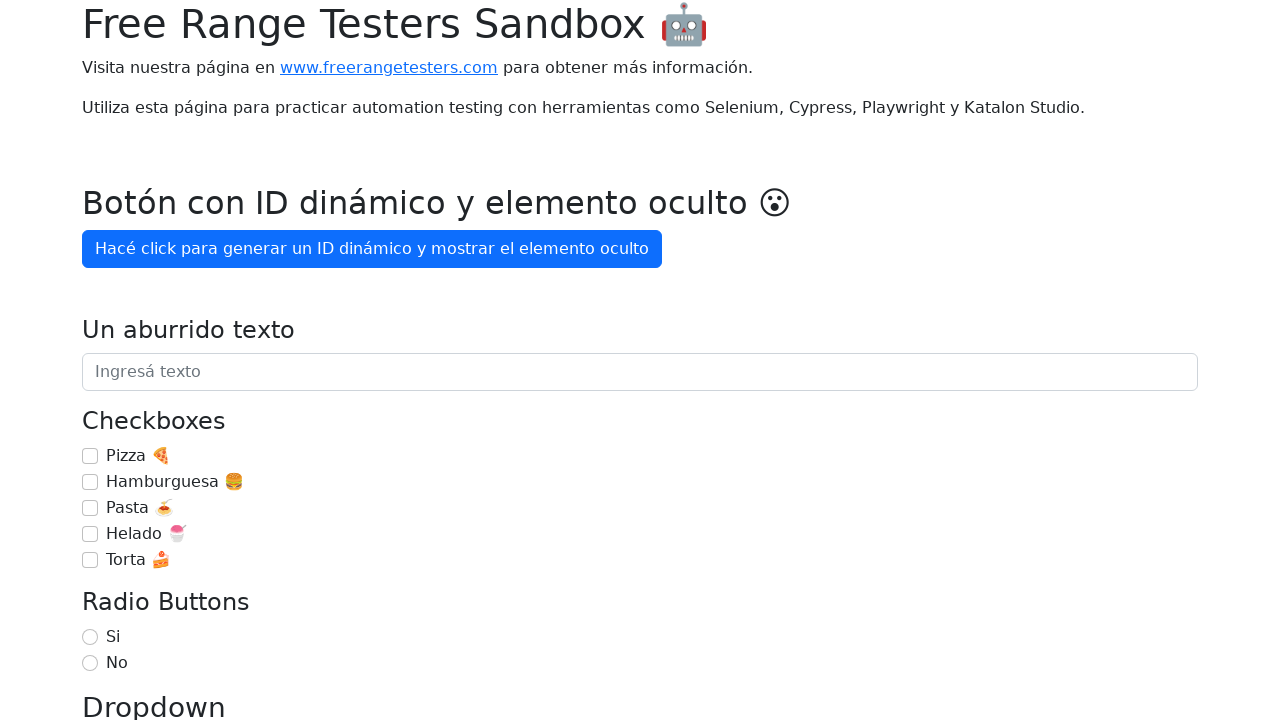

Selected 'Si' radio button option at (90, 637) on internal:label="Si"i
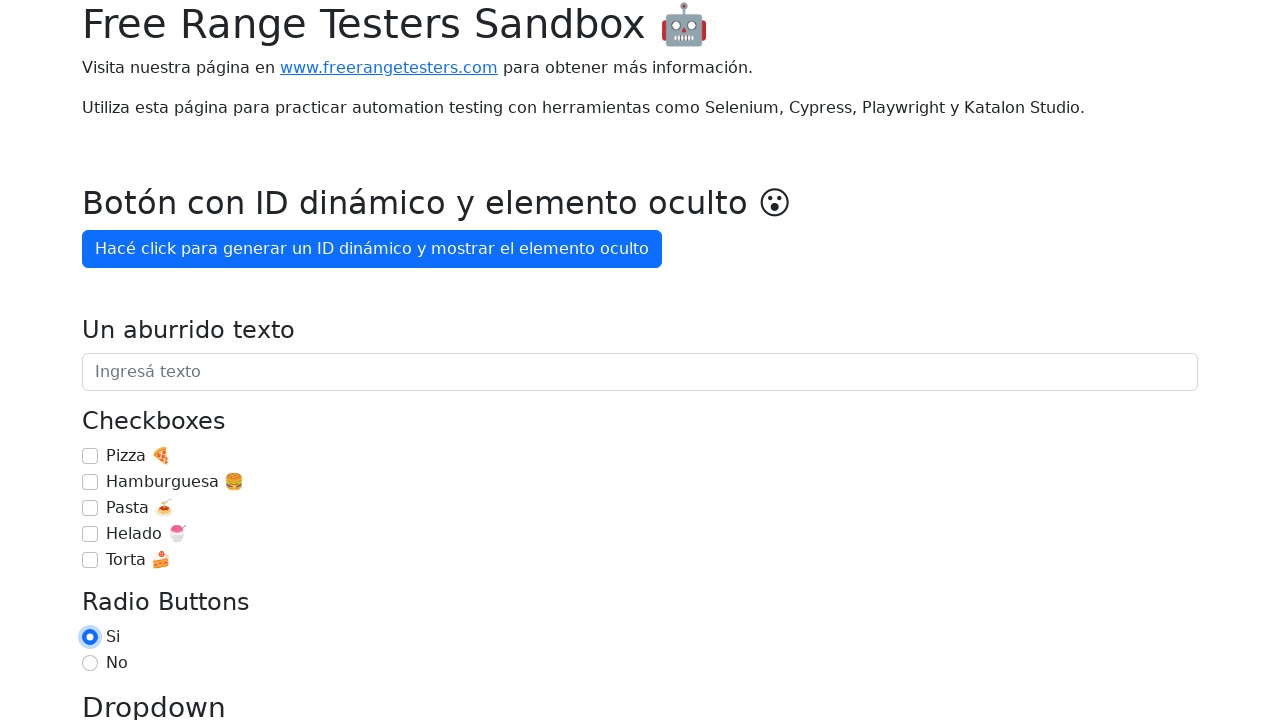

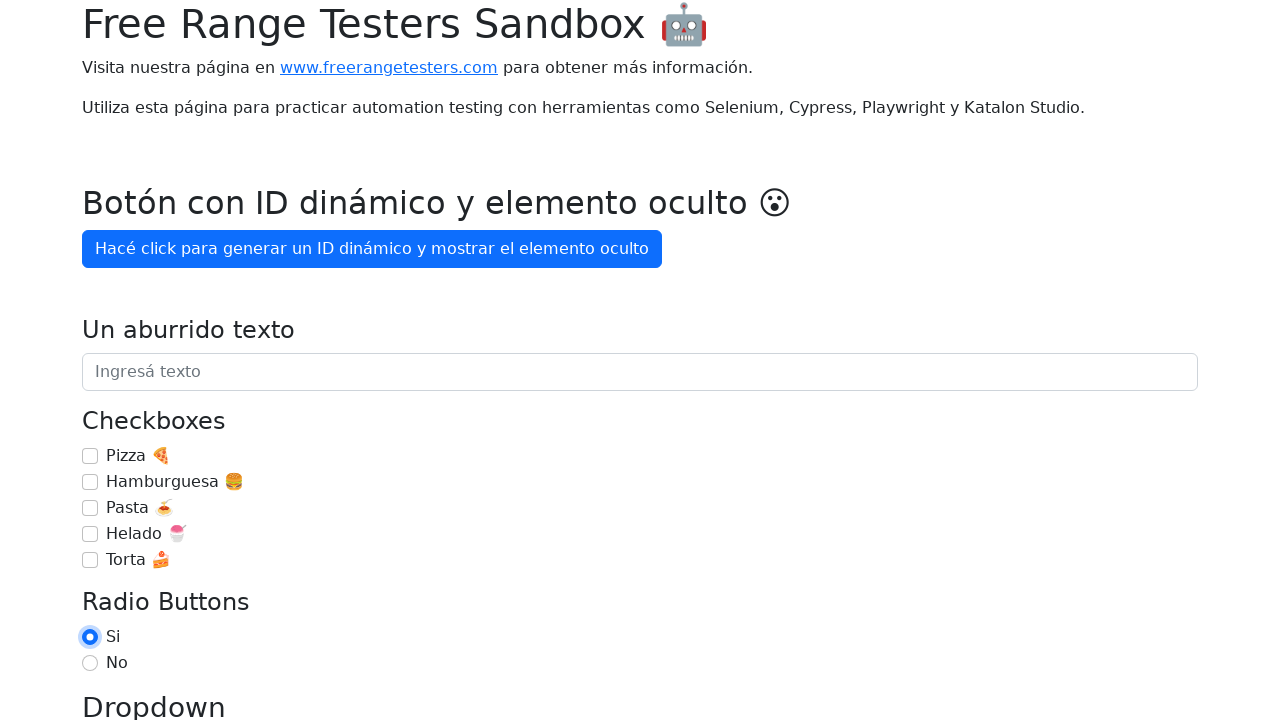